Tests handling frames by navigating to a frames demo page, accessing frame_1 by URL, and filling a text input within that frame.

Starting URL: https://ui.vision/demo/webtest/frames/

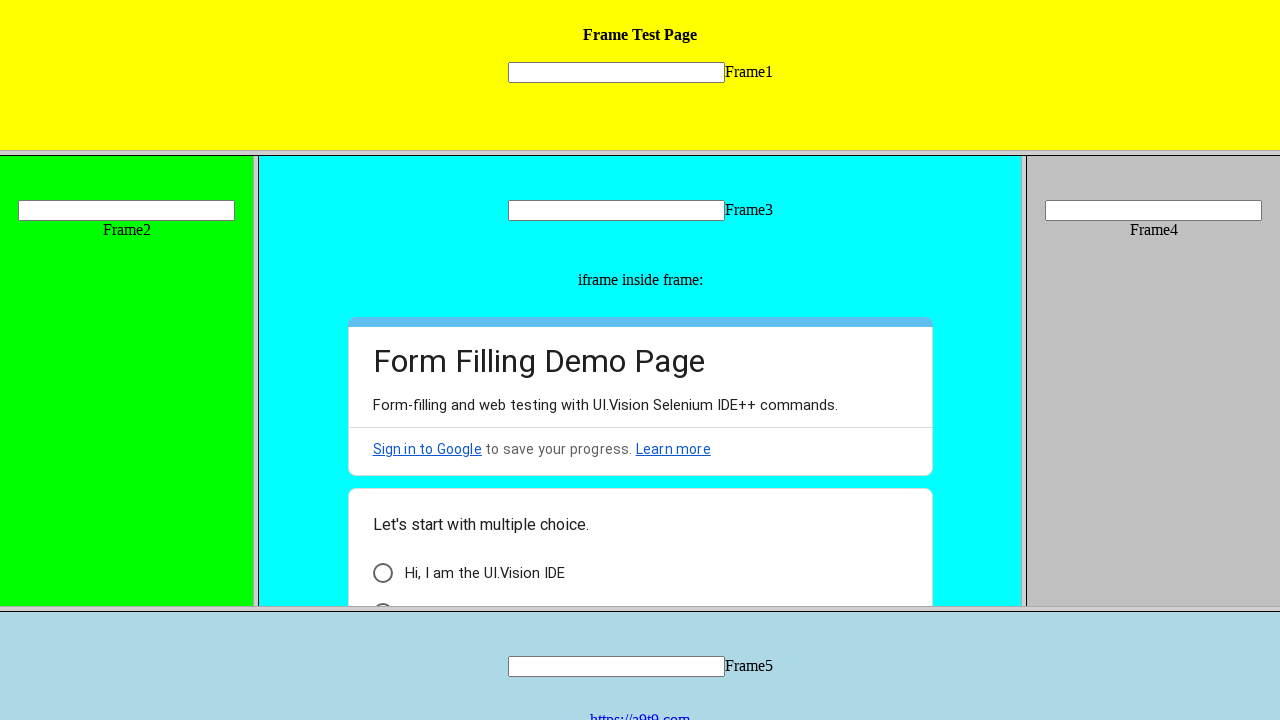

Retrieved frame_1 by URL
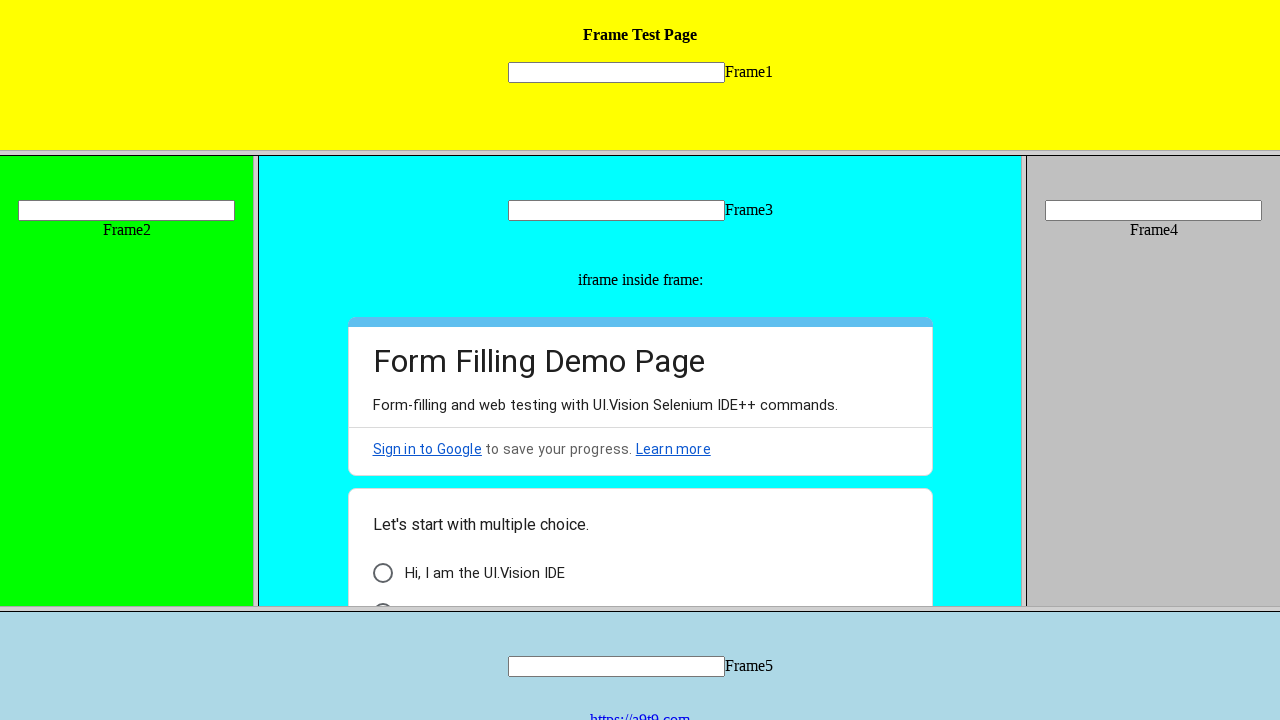

Filled text input in frame_1 with 'nameframe1' on input[name='mytext1']
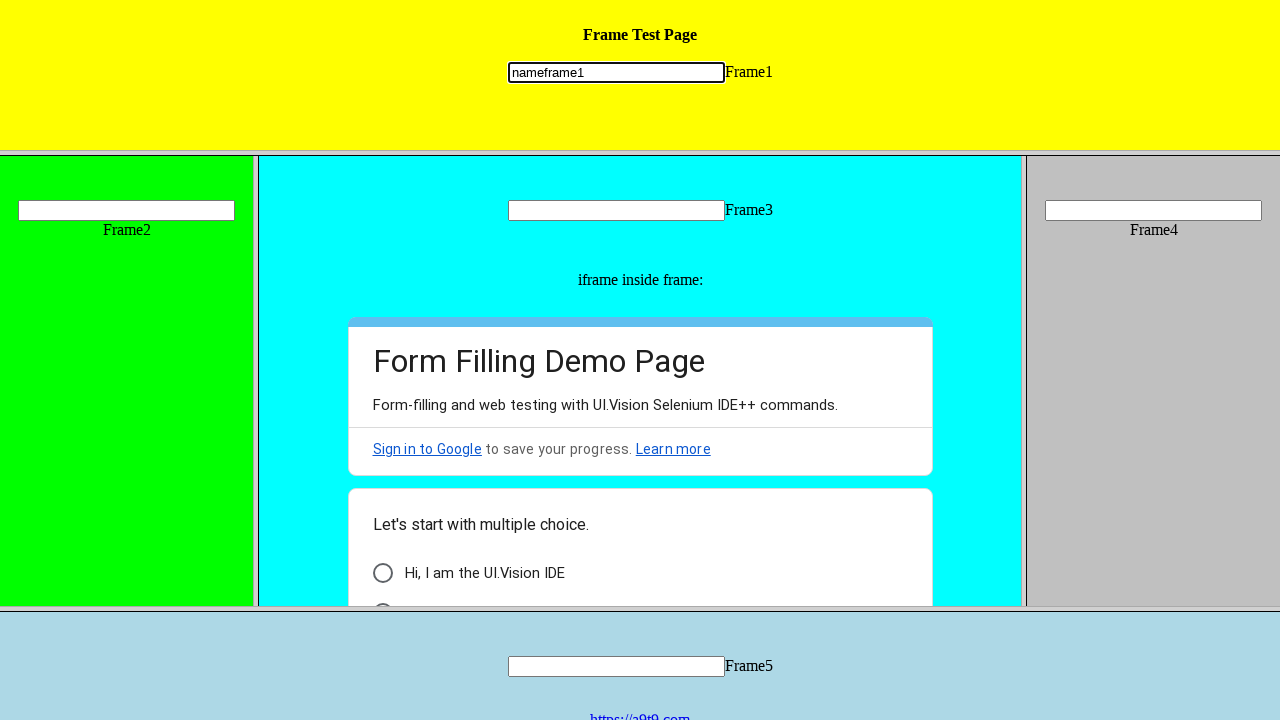

Waited 1000ms for action to complete
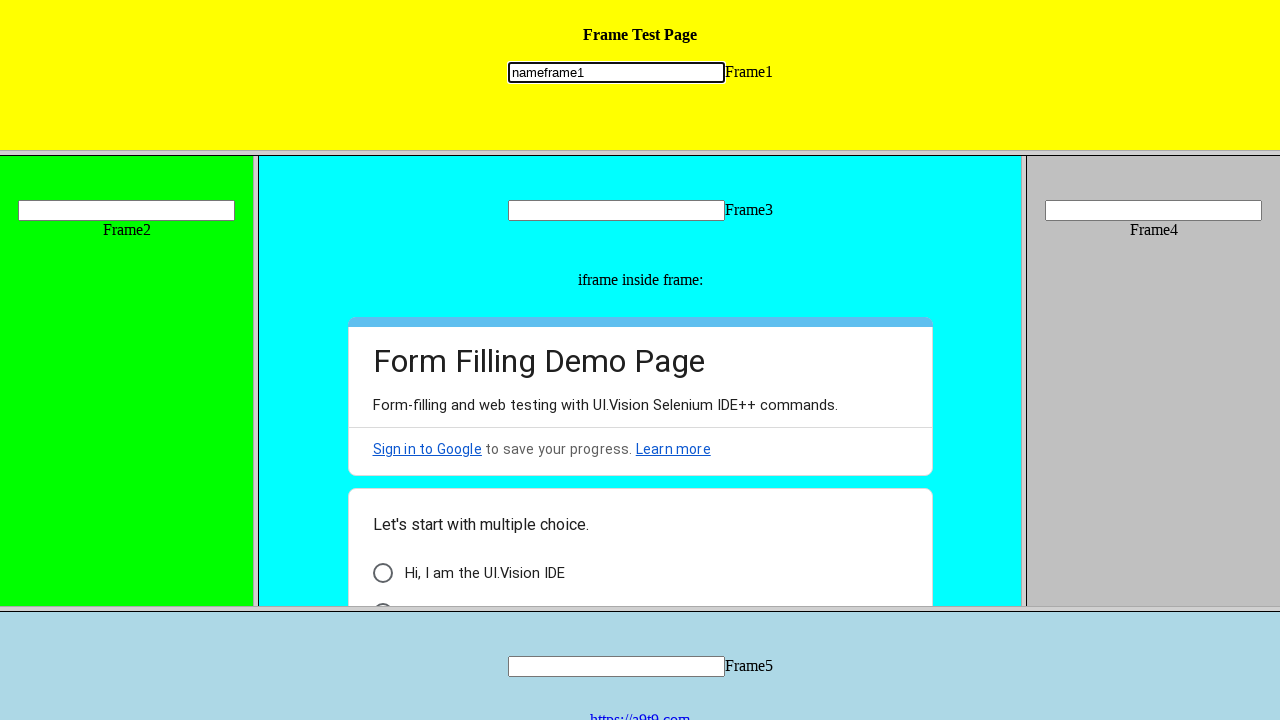

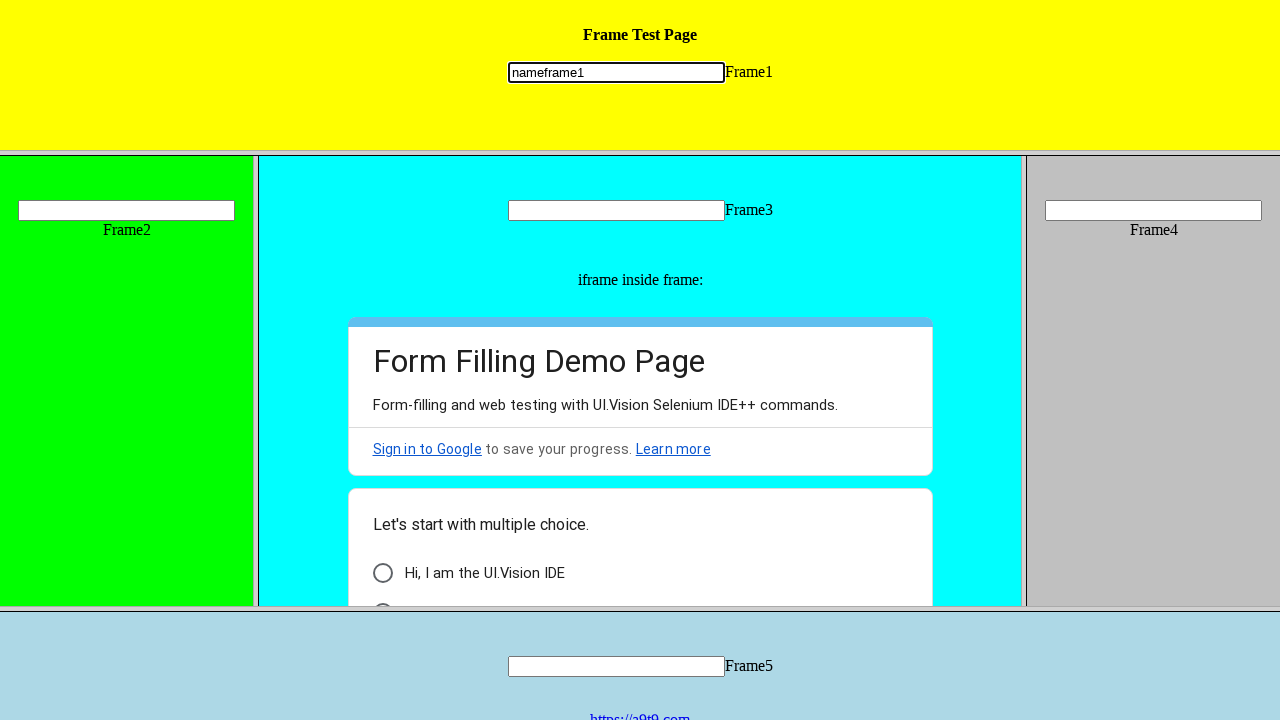